Opens the Nike homepage and verifies it loads successfully by waiting for the page to be ready.

Starting URL: https://www.nike.com/

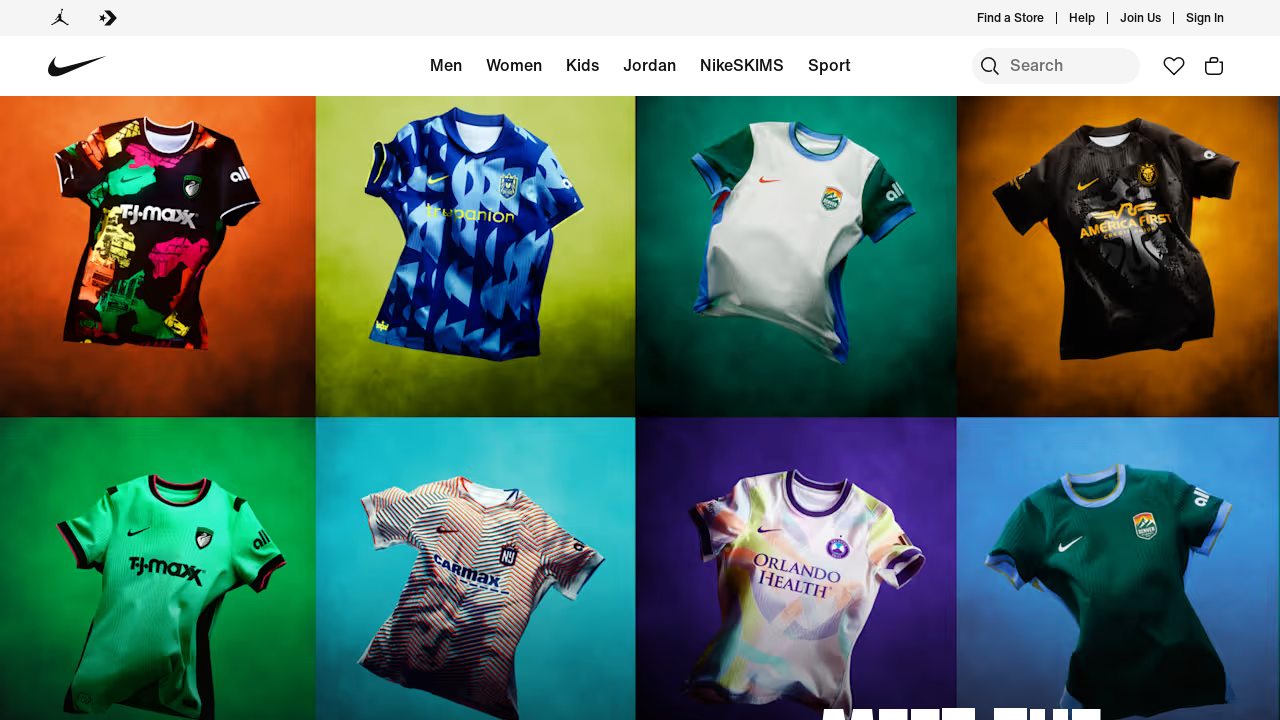

Nike homepage loaded successfully - network idle state reached
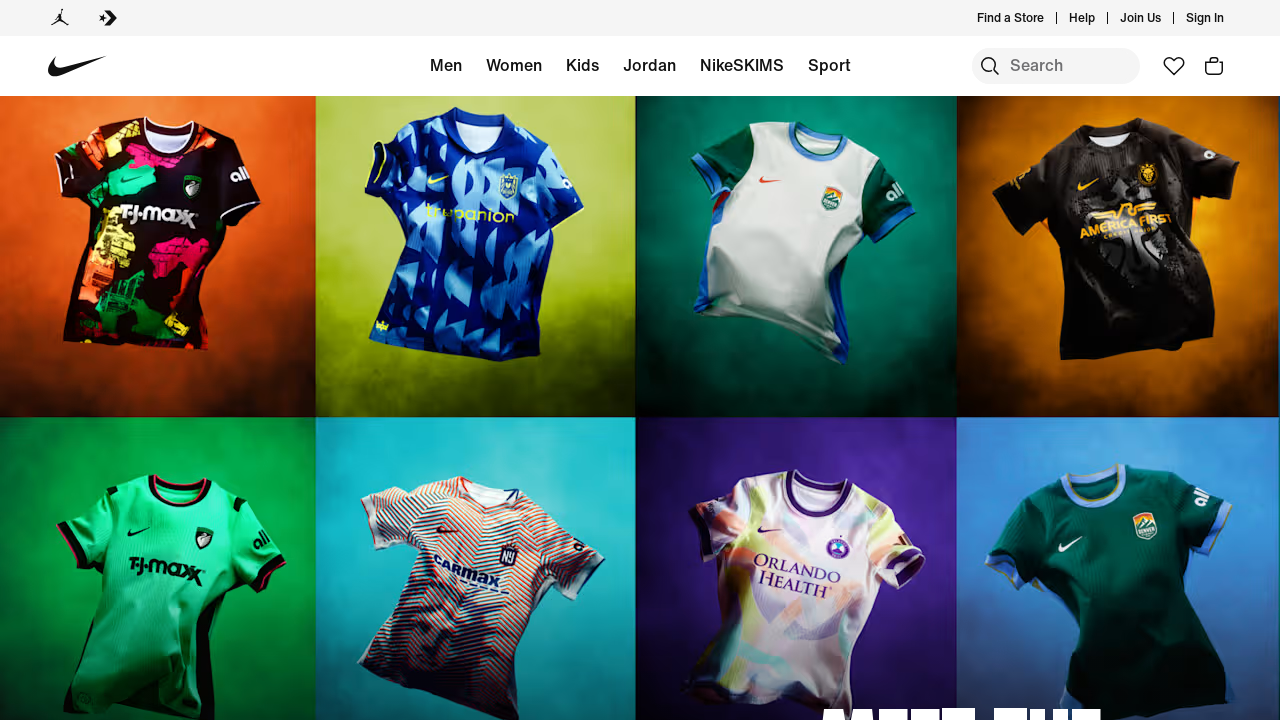

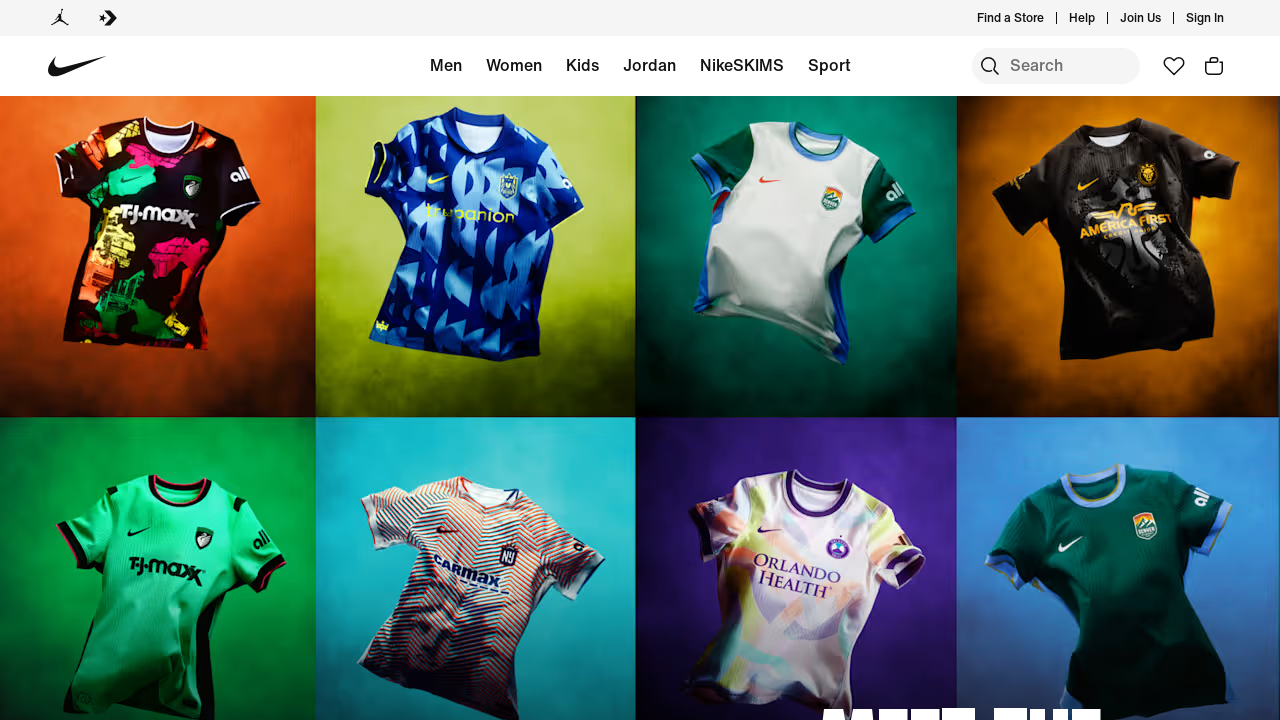